Tests the registration form on shadi.com by clicking the Join Now link and filling in first name and last name fields

Starting URL: https://www.shadi.com/

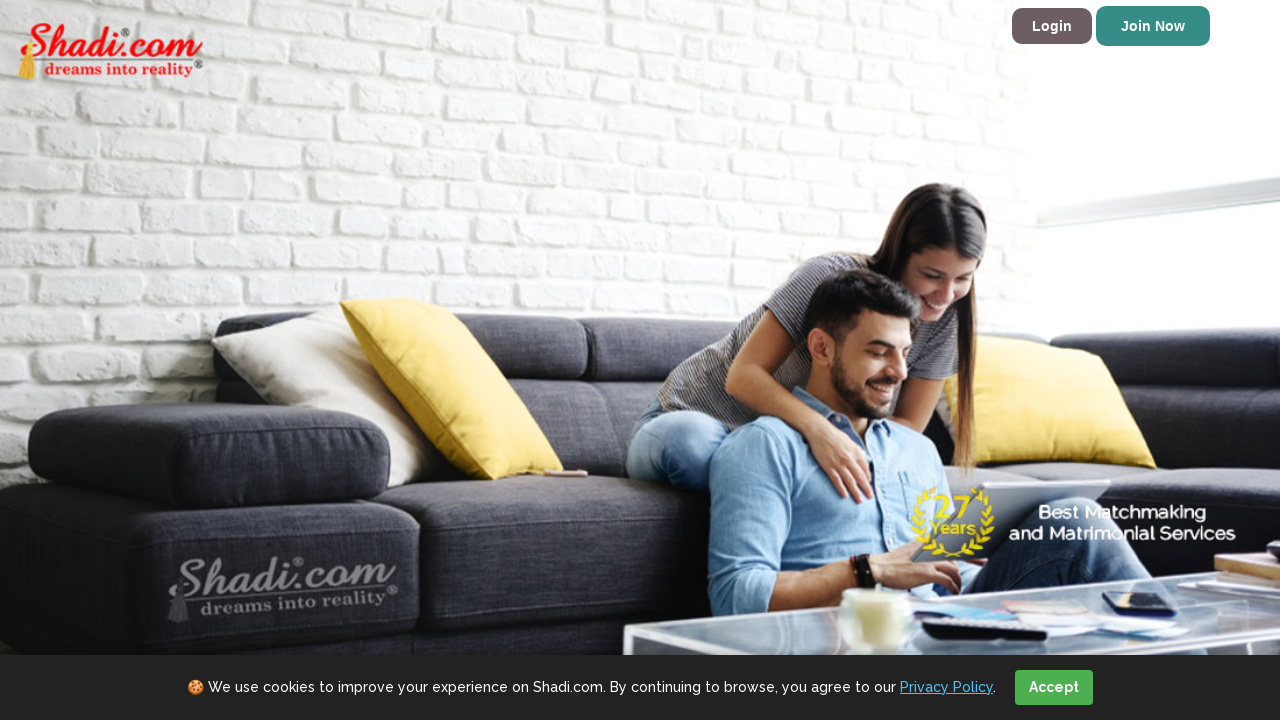

Clicked 'Join Now' link to navigate to registration form at (1153, 26) on a:text('Join Now')
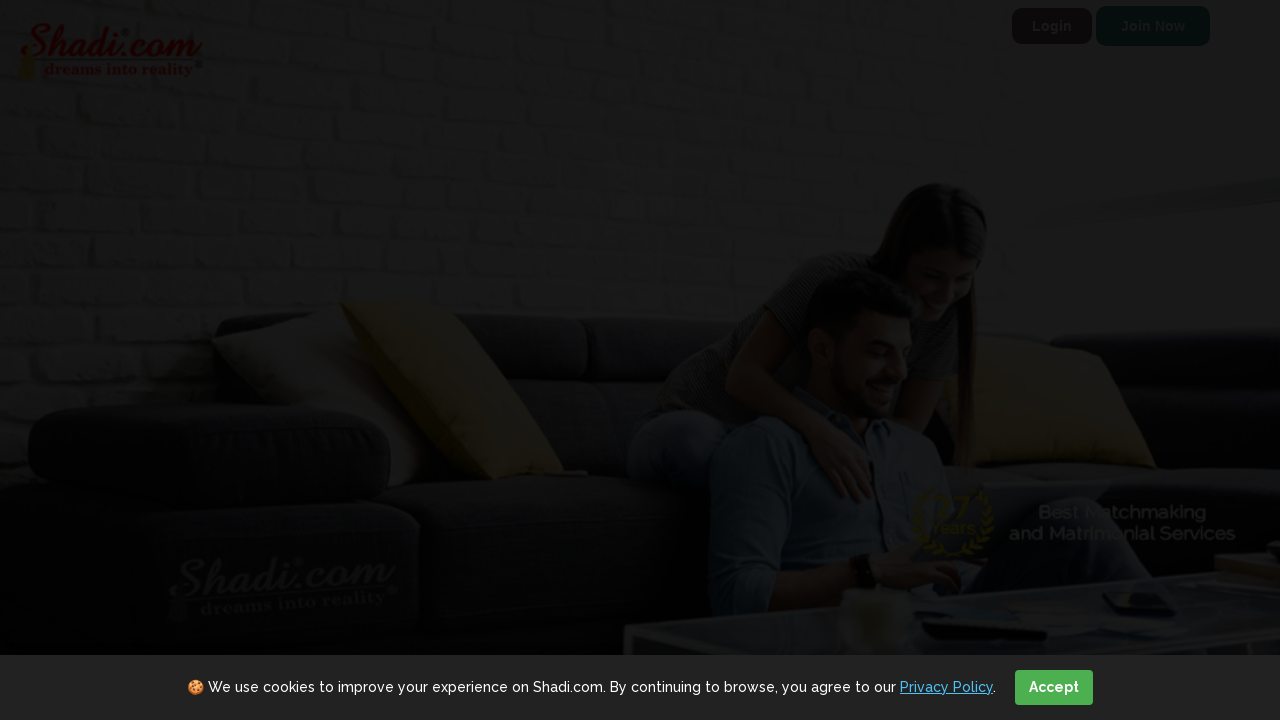

Last name field became visible
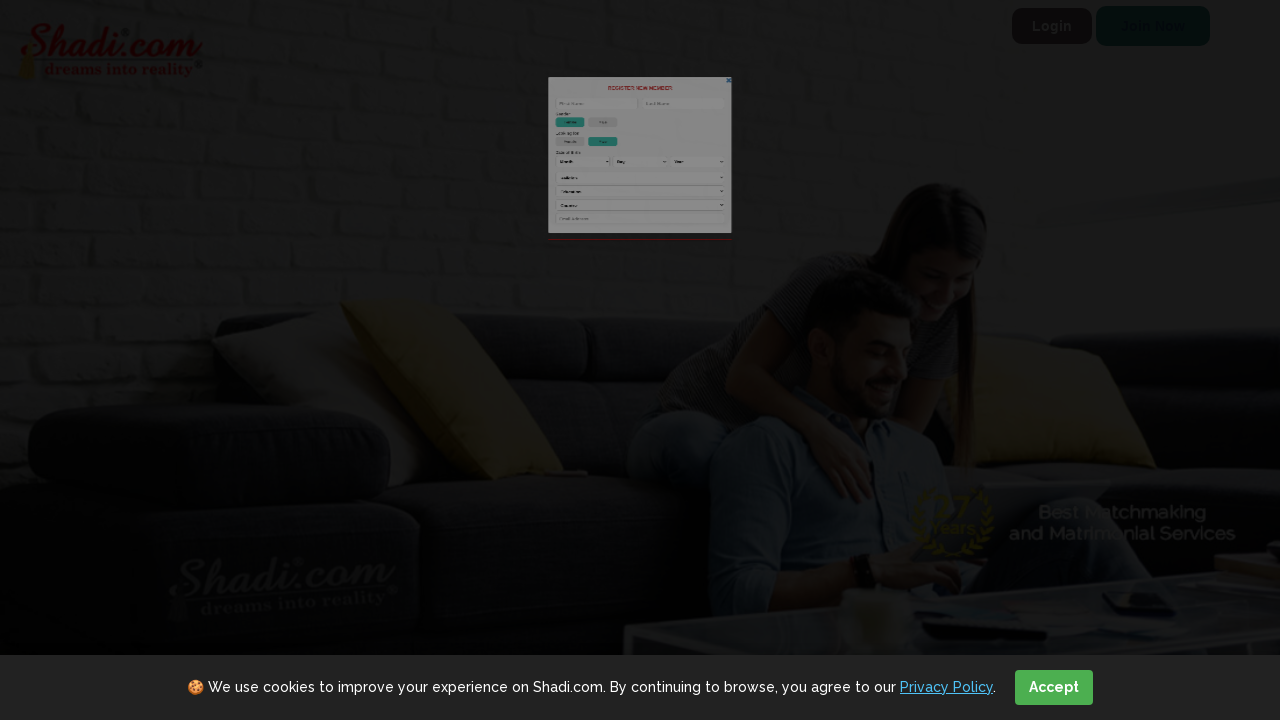

Filled last name field with 'Jain' on #last_name
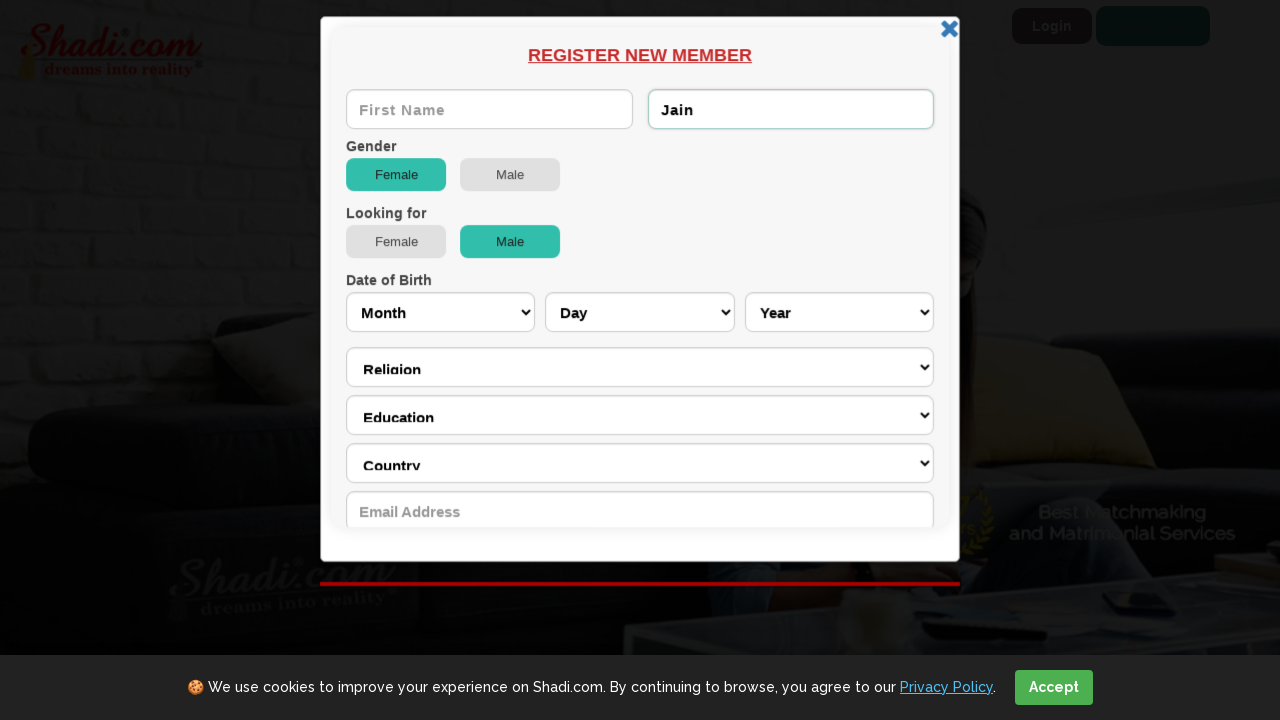

First name field became visible
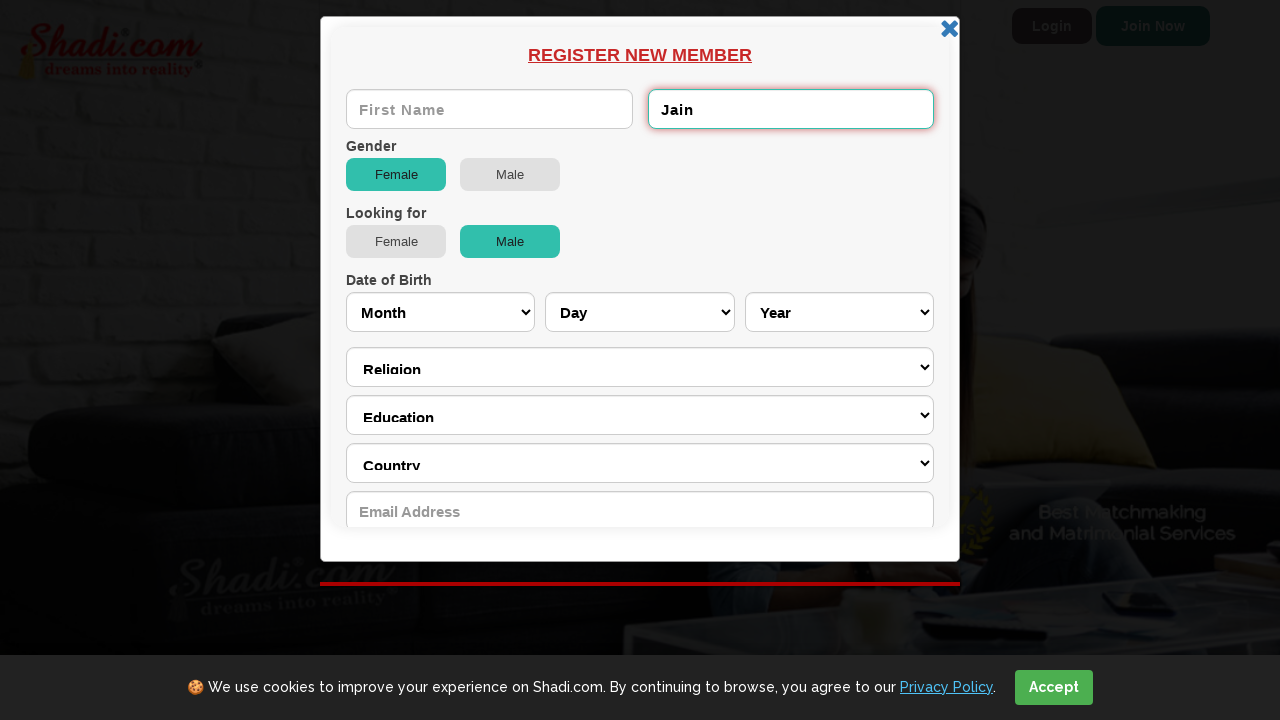

Filled first name field with 'Abhishek' on #first_name
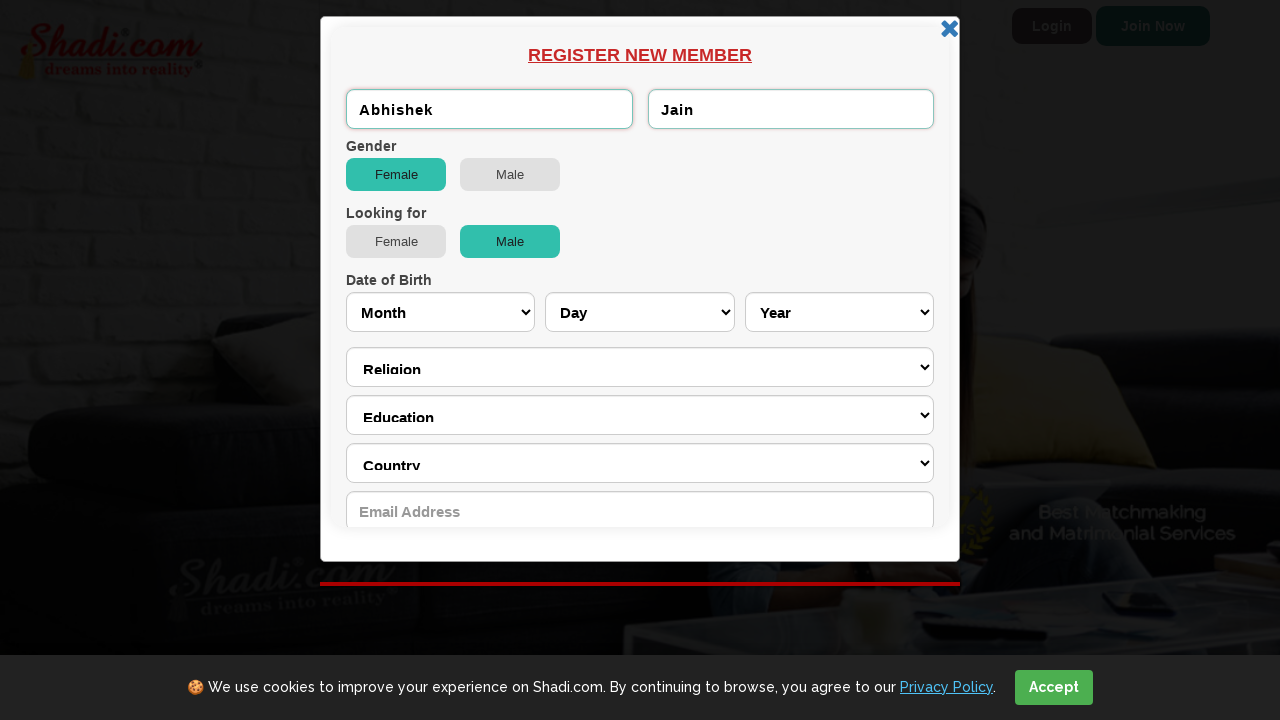

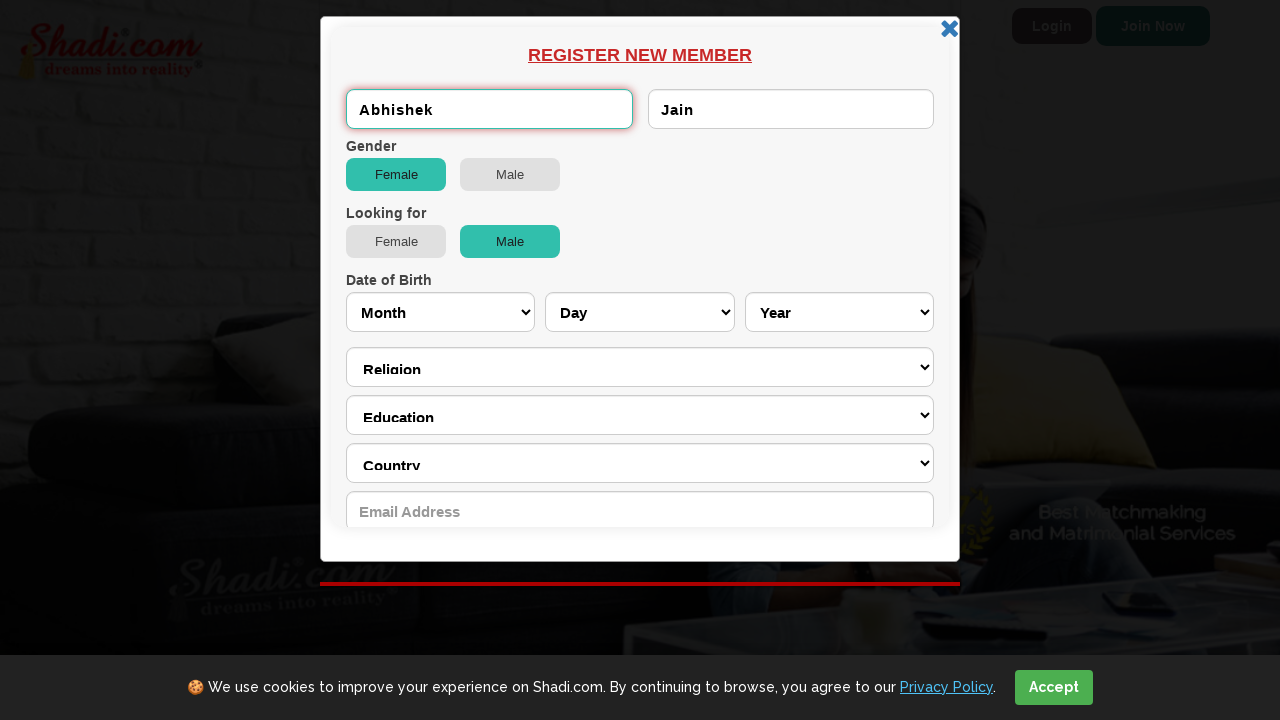